Navigates to Ubuntu homepage and verifies the page title contains "Ubuntu"

Starting URL: http://www.ubuntu.com

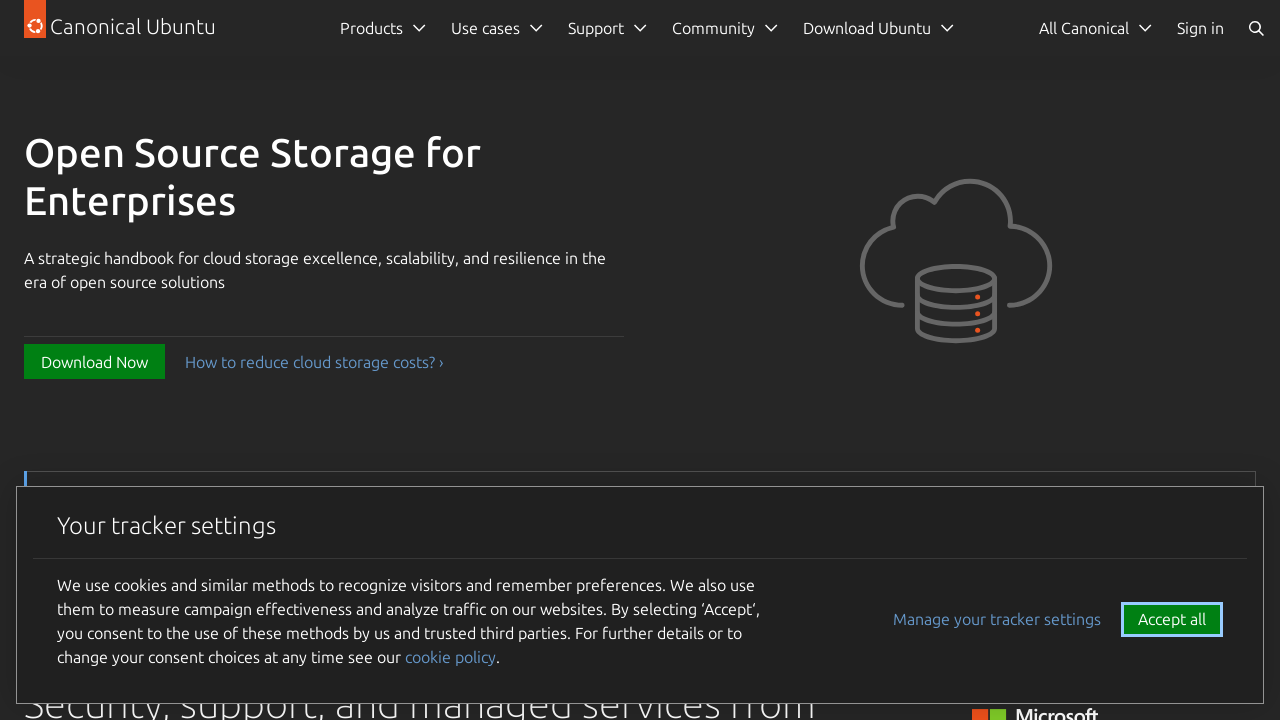

Navigated to Ubuntu homepage at http://www.ubuntu.com
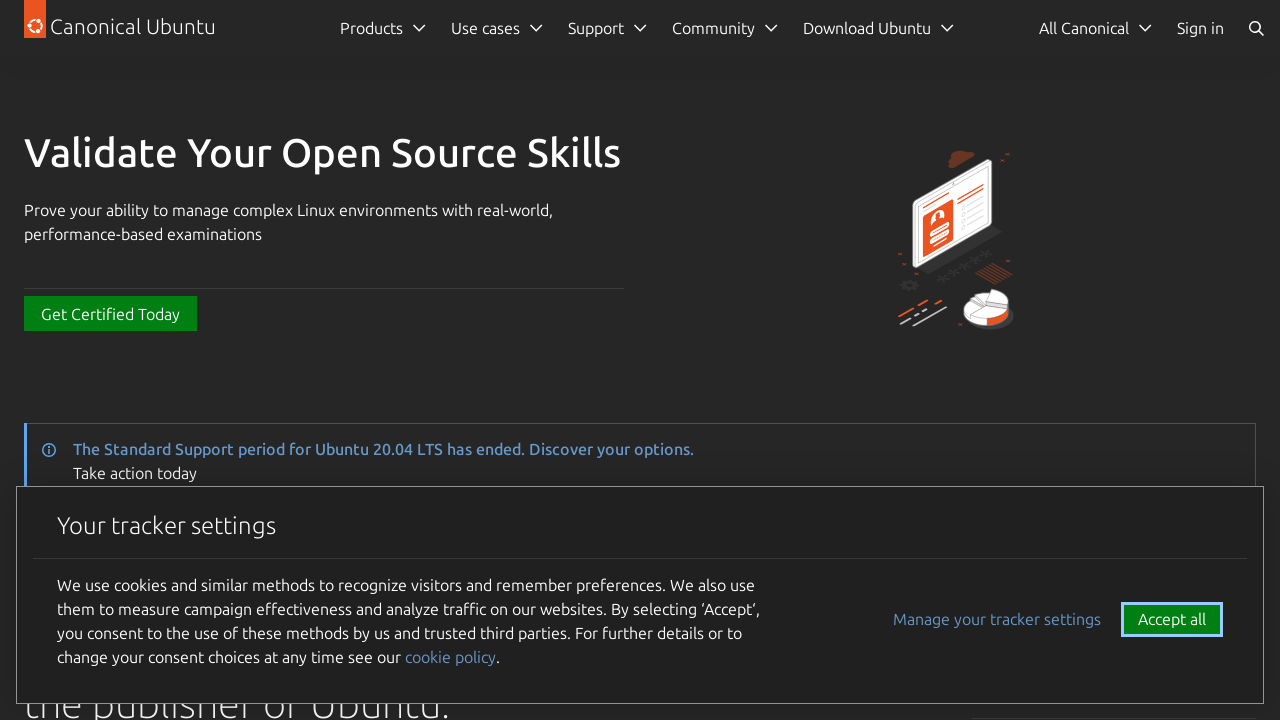

Verified that page title contains 'Ubuntu'
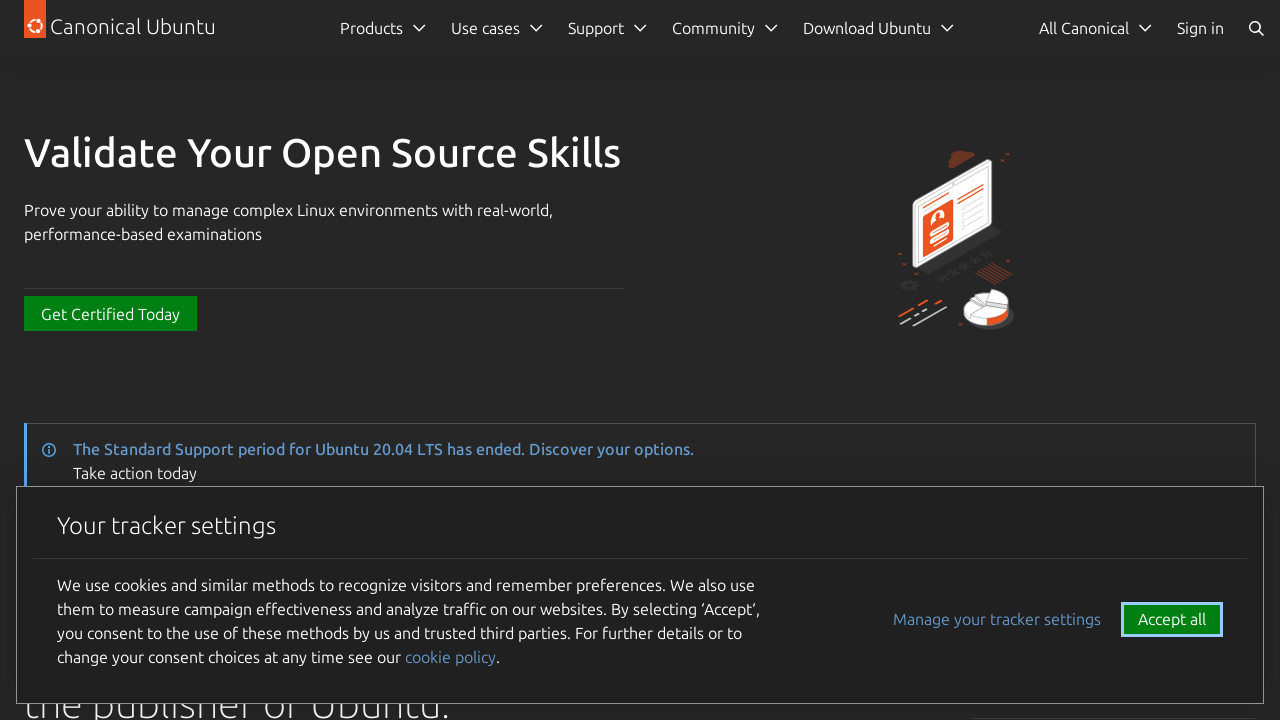

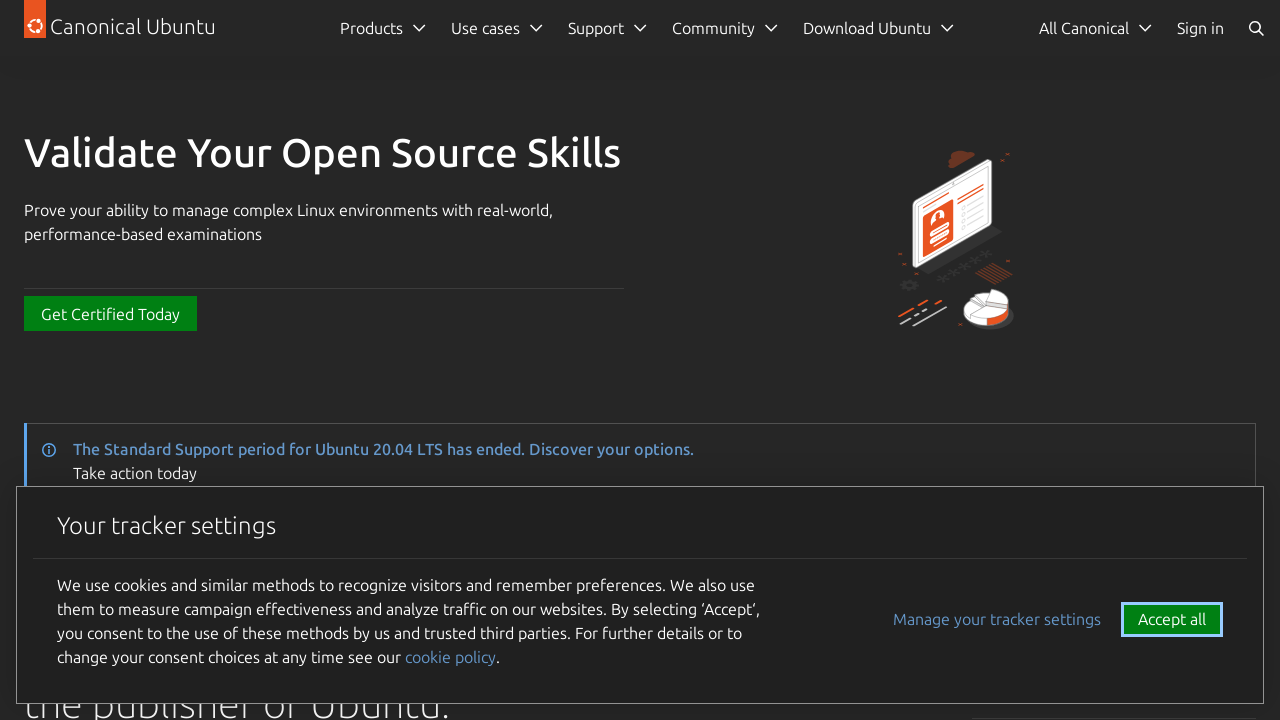